Tests checkbox functionality by clicking a checkbox and verifying its state

Starting URL: https://the-internet.herokuapp.com/checkboxes

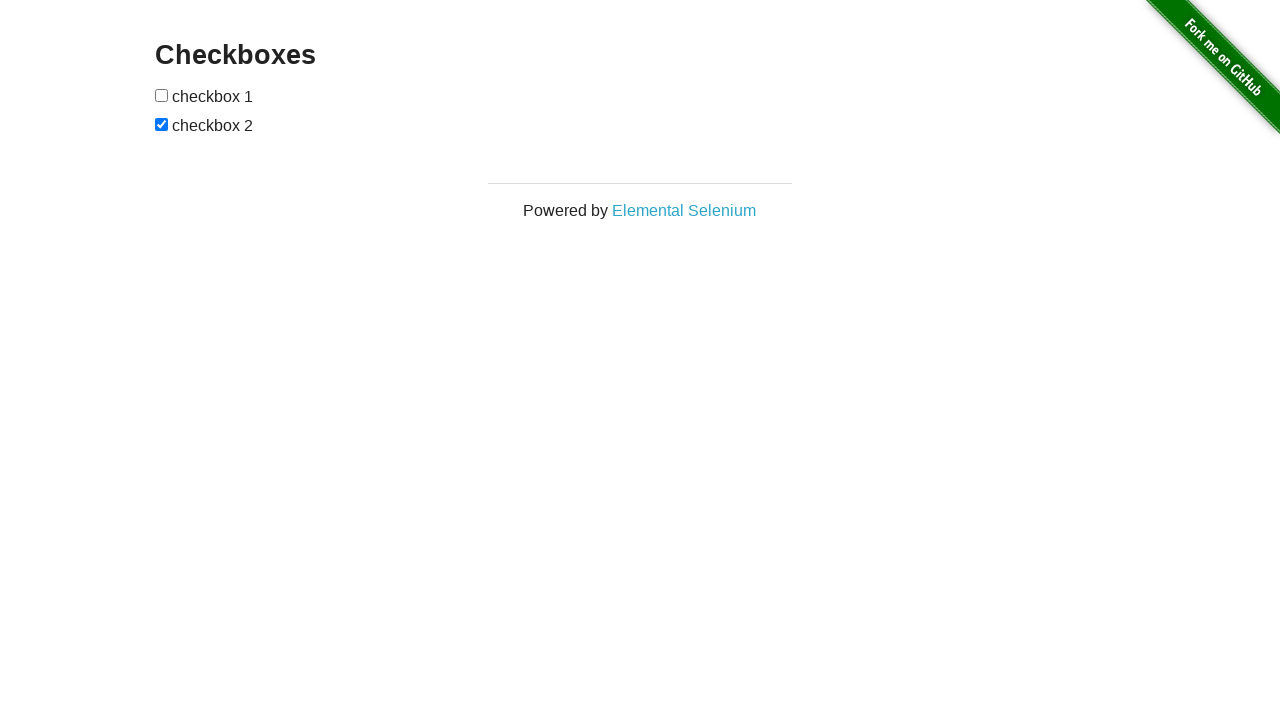

Navigated to checkboxes page
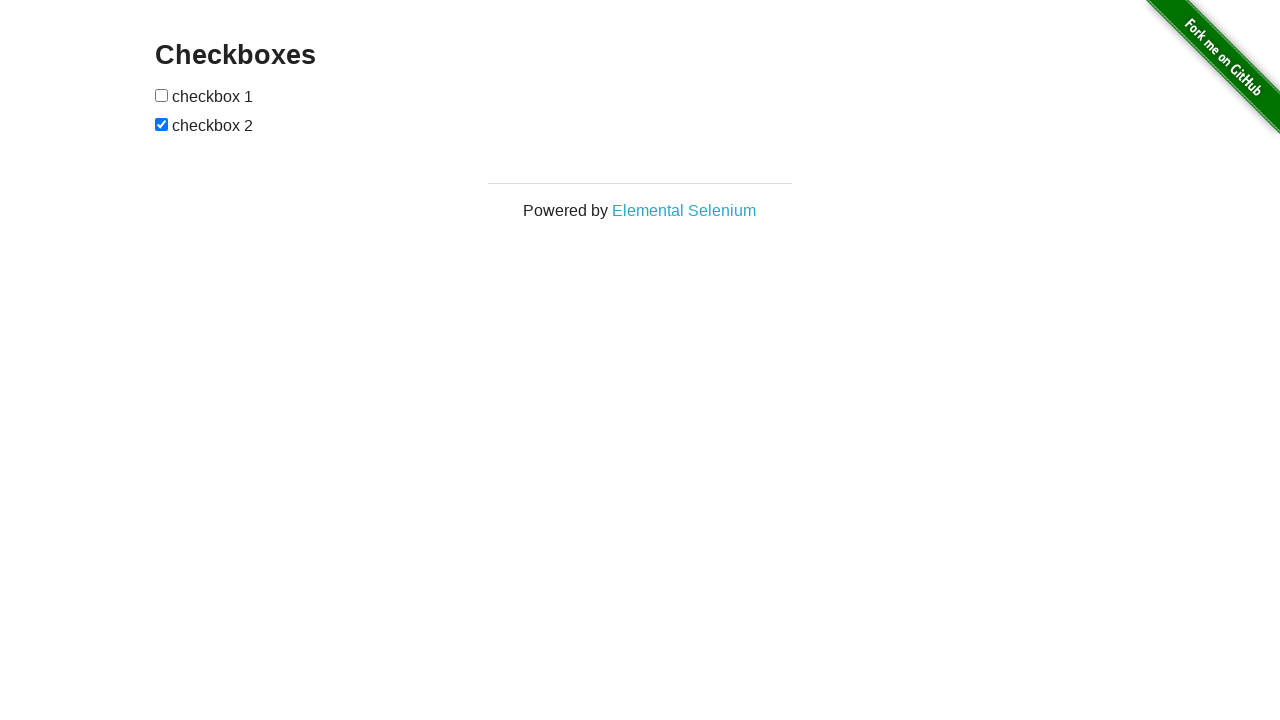

Clicked the first checkbox at (162, 95) on input[type='checkbox']
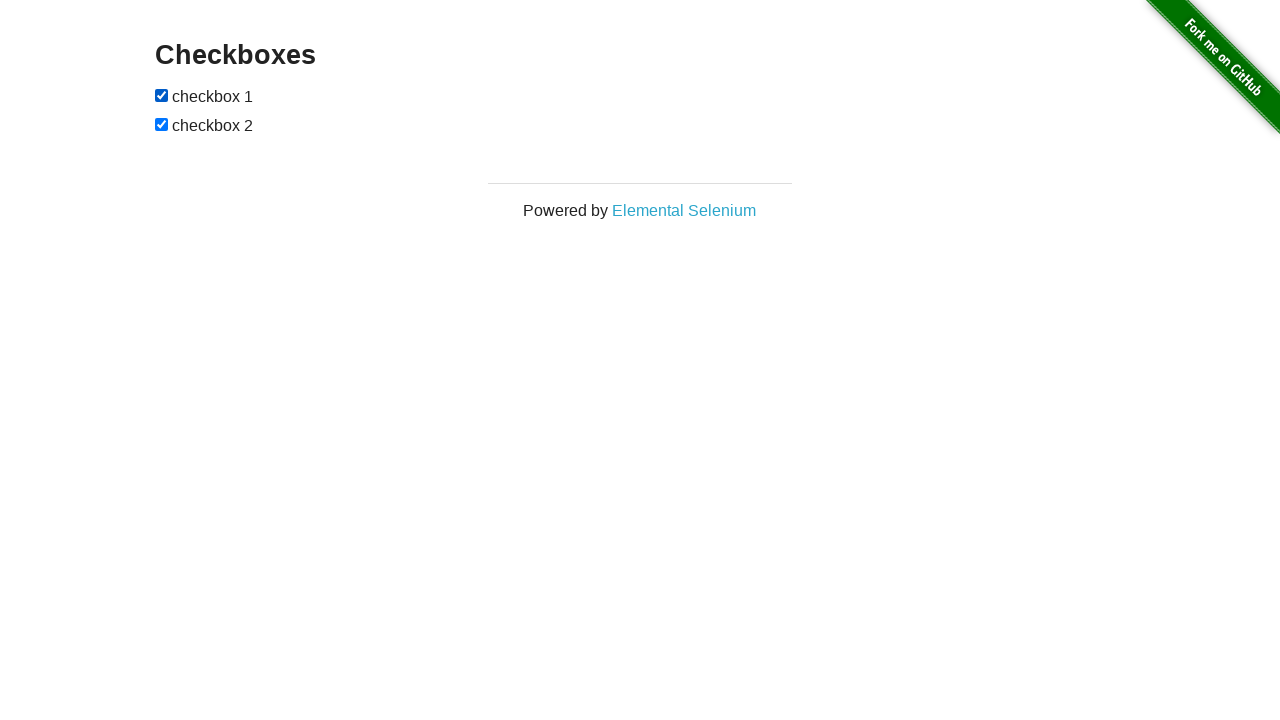

Verified checkbox state: True
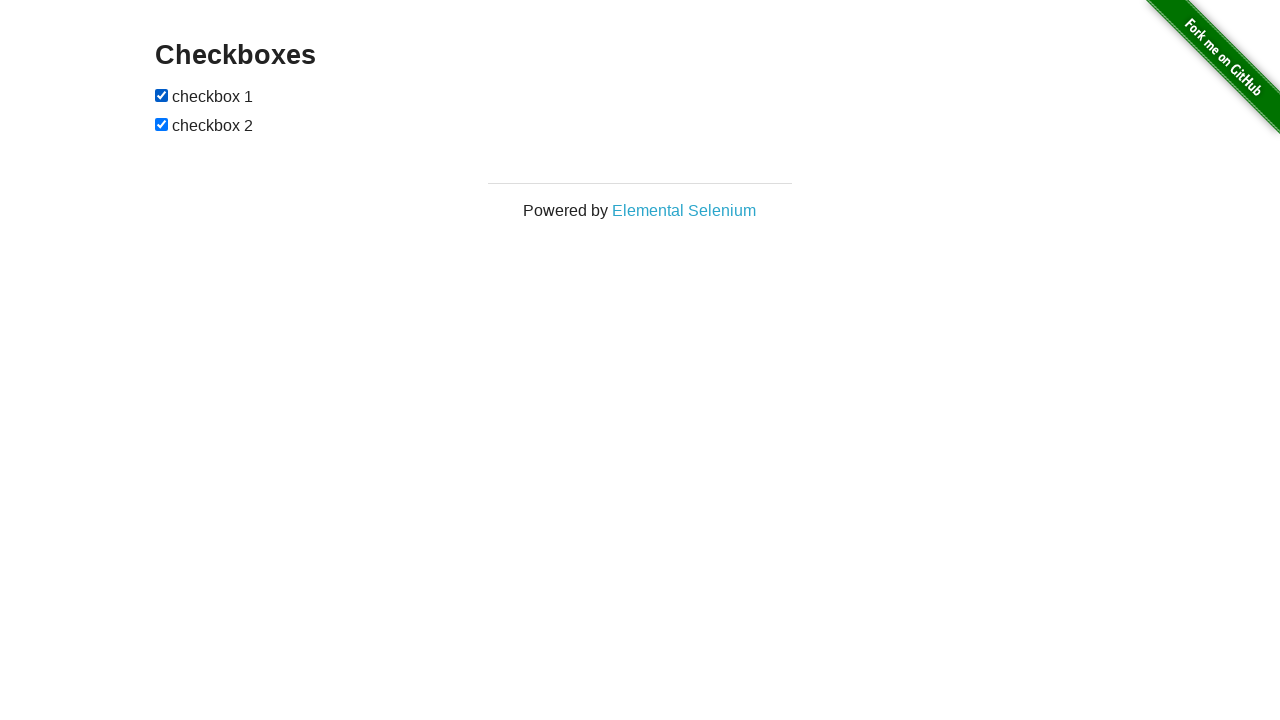

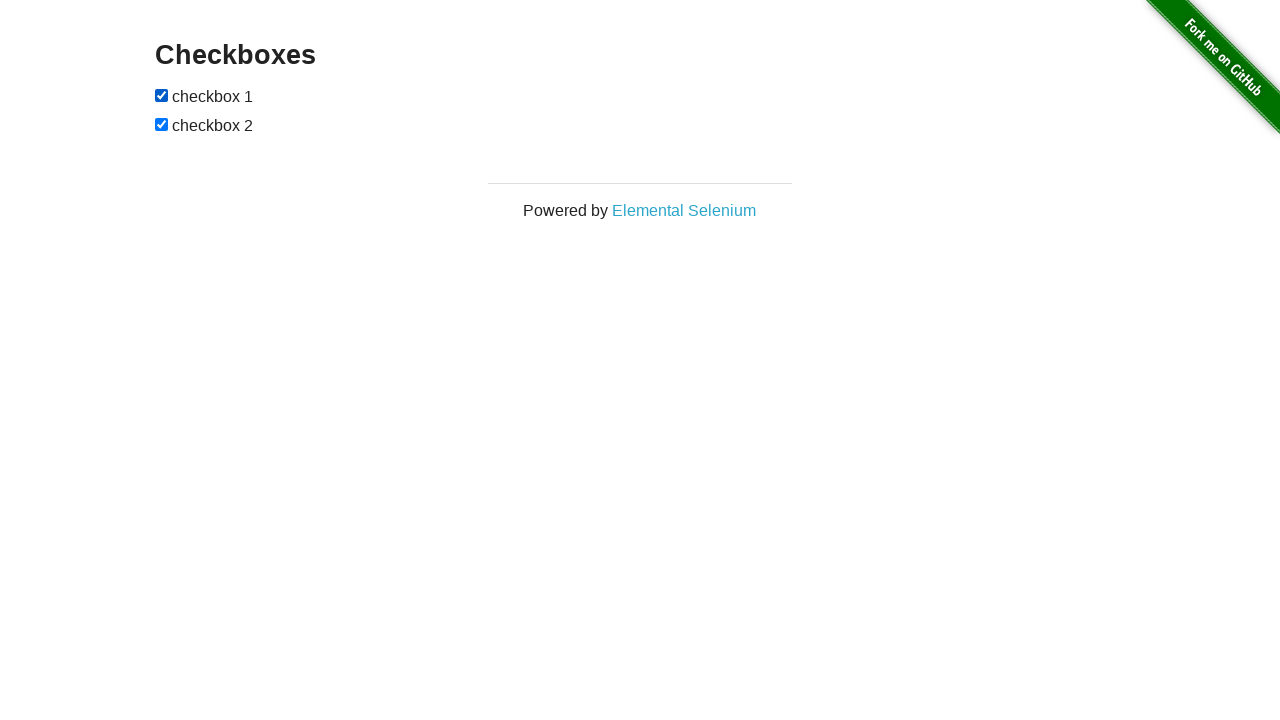